Tests window handling by clicking a link that opens a new tab, switching to the new tab, and verifying the page title is "New Window"

Starting URL: https://the-internet.herokuapp.com/windows

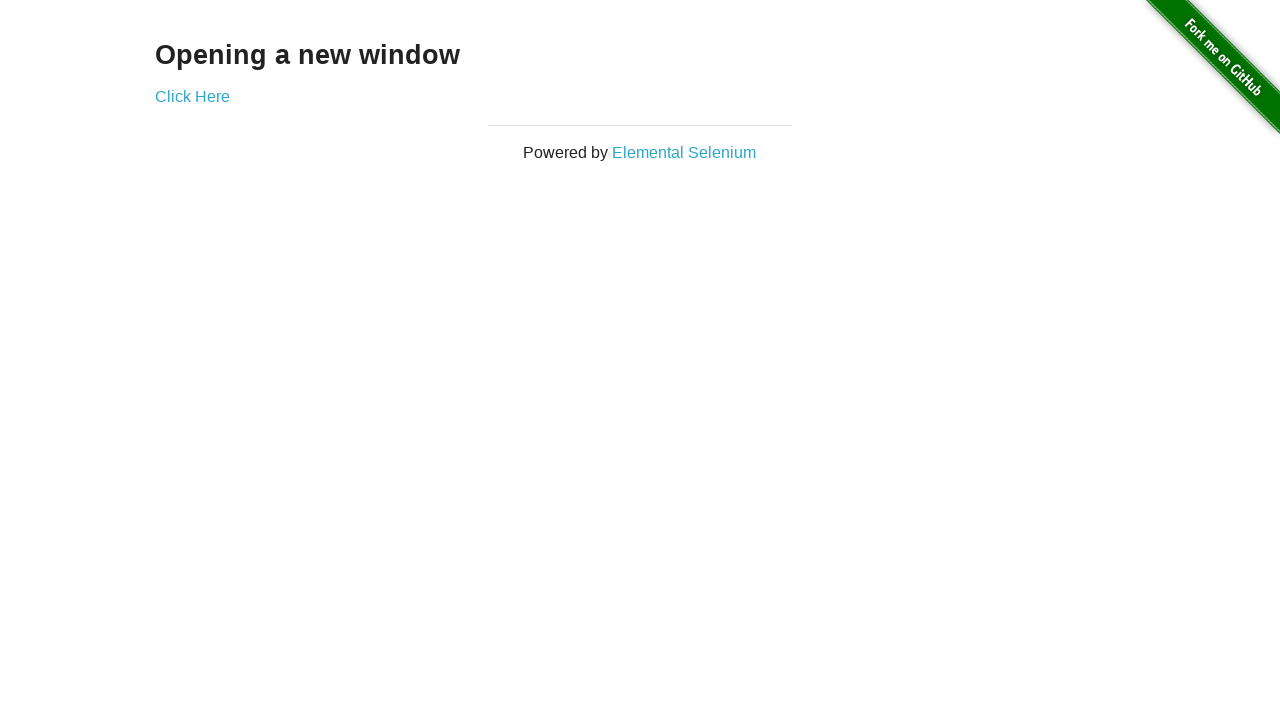

Clicked 'Click Here' link to open new tab at (192, 96) on text=Click Here
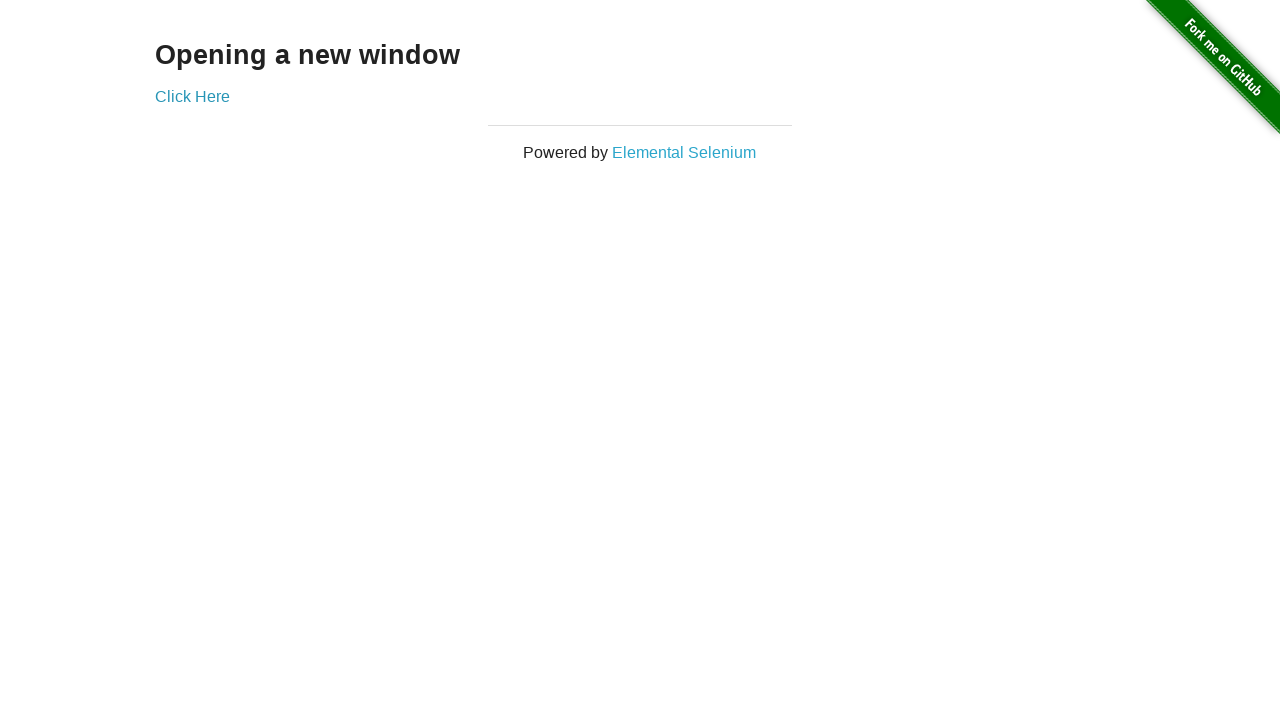

Captured new page object from context
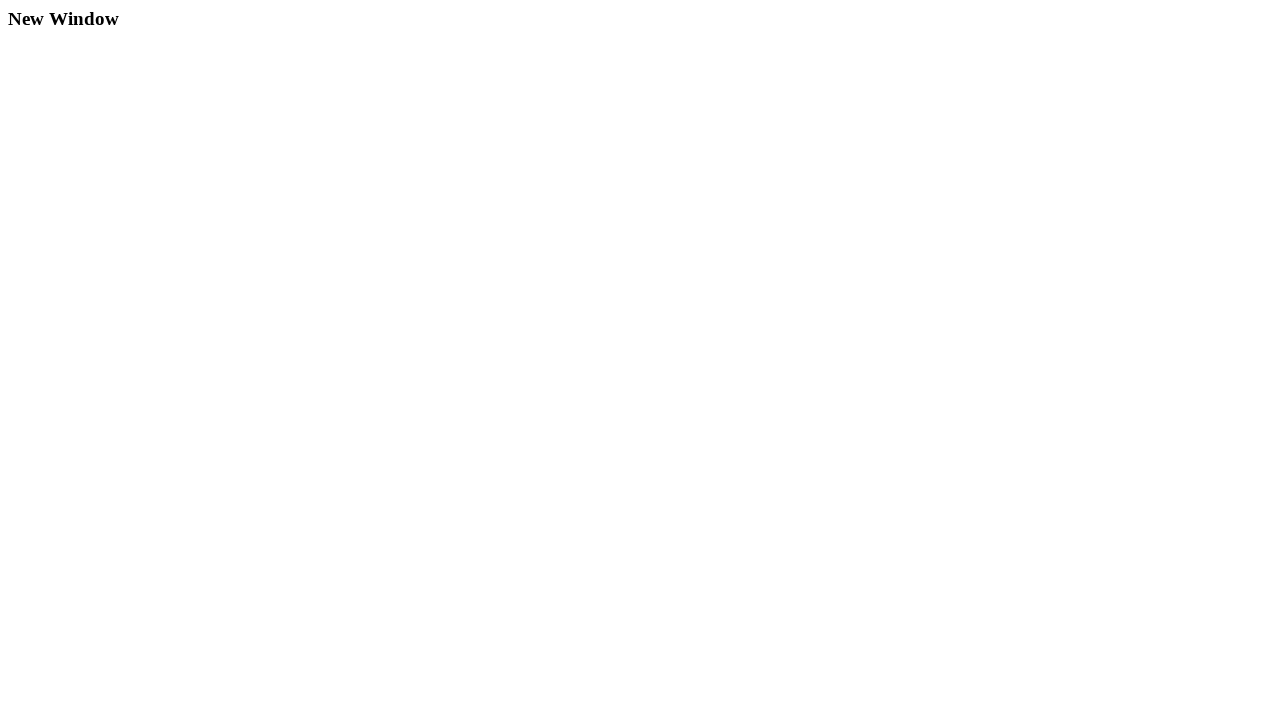

New page finished loading
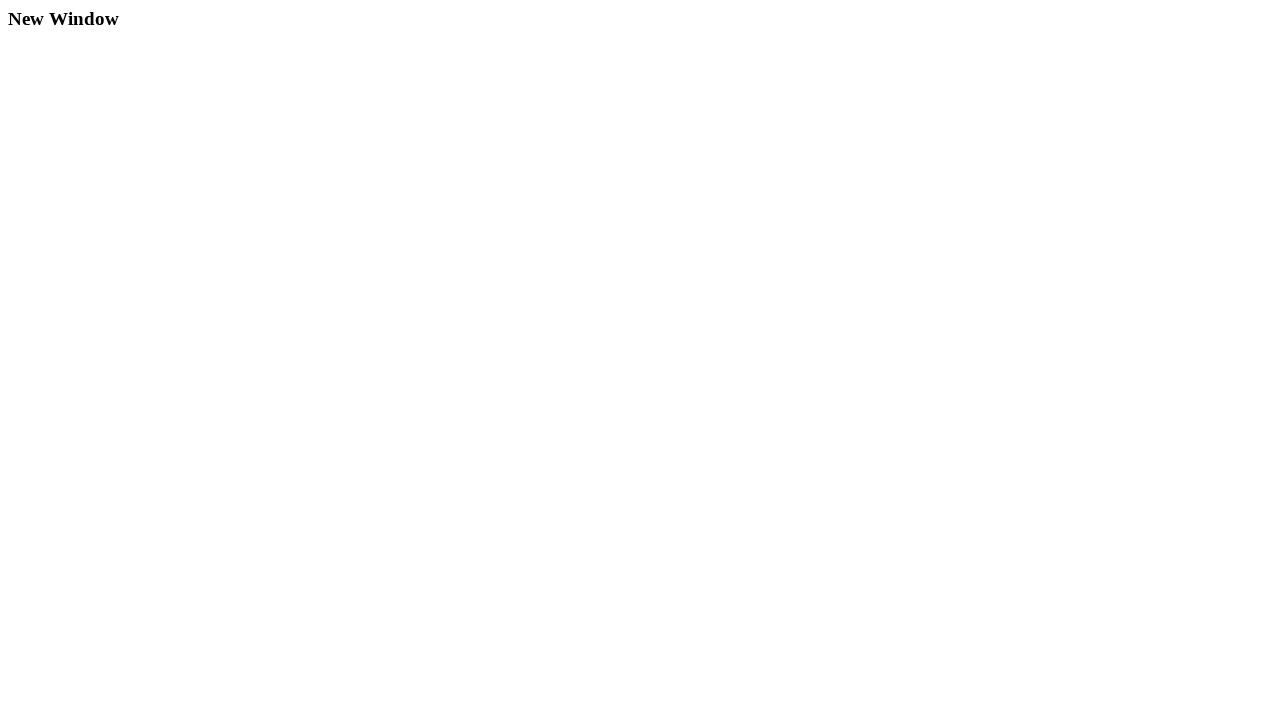

Verified new page title is 'New Window'
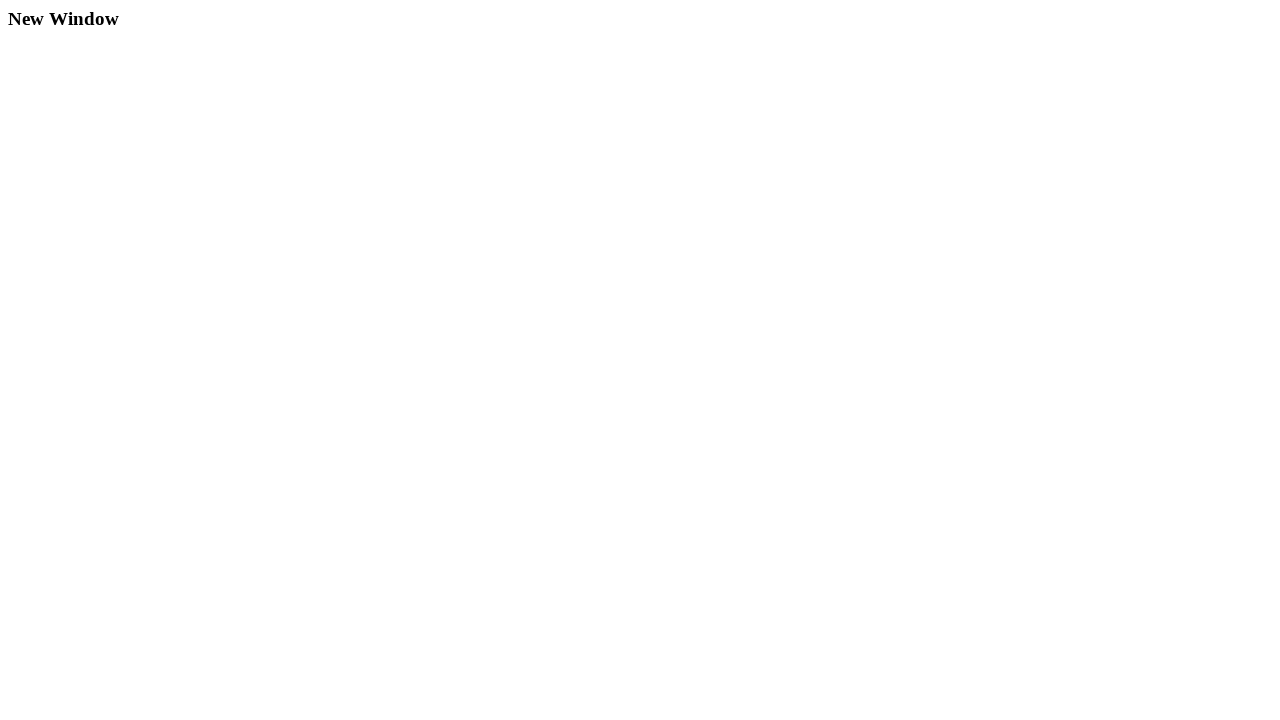

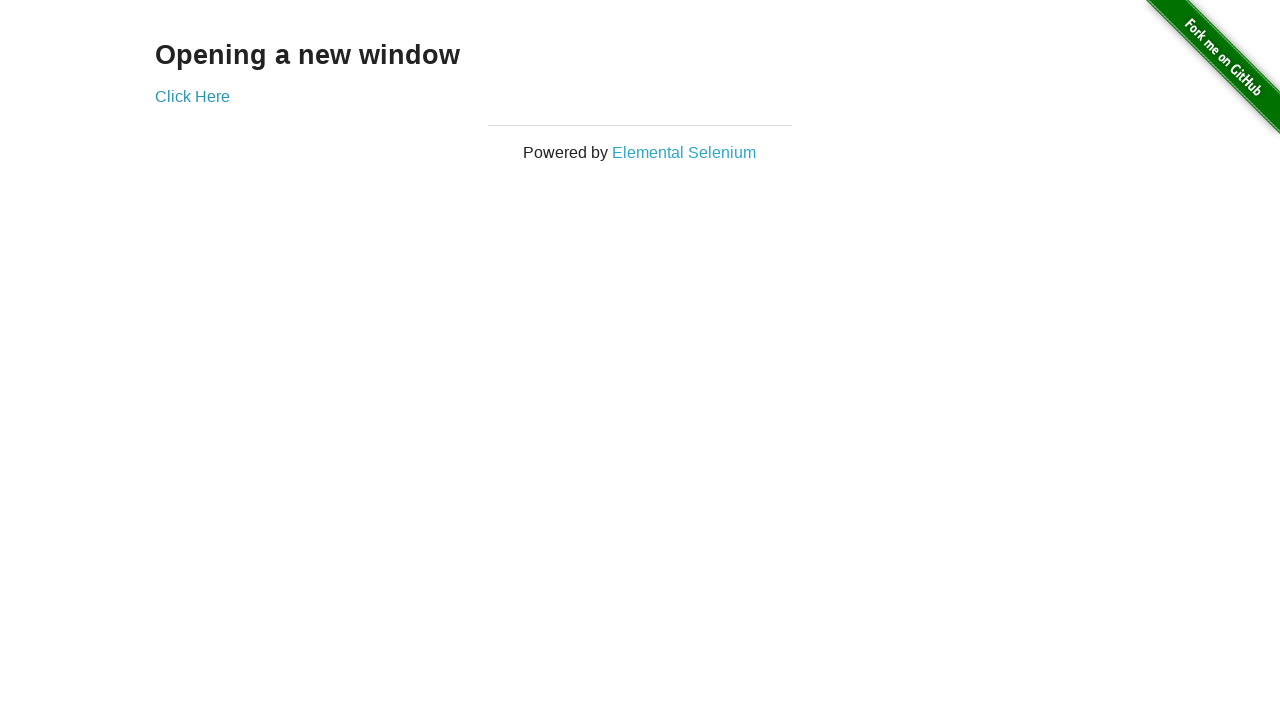